Tests multi-select dropdown functionality by selecting multiple car options (Volvo, Audi, Swift) from a multi-select list.

Starting URL: http://omayo.blogspot.com/

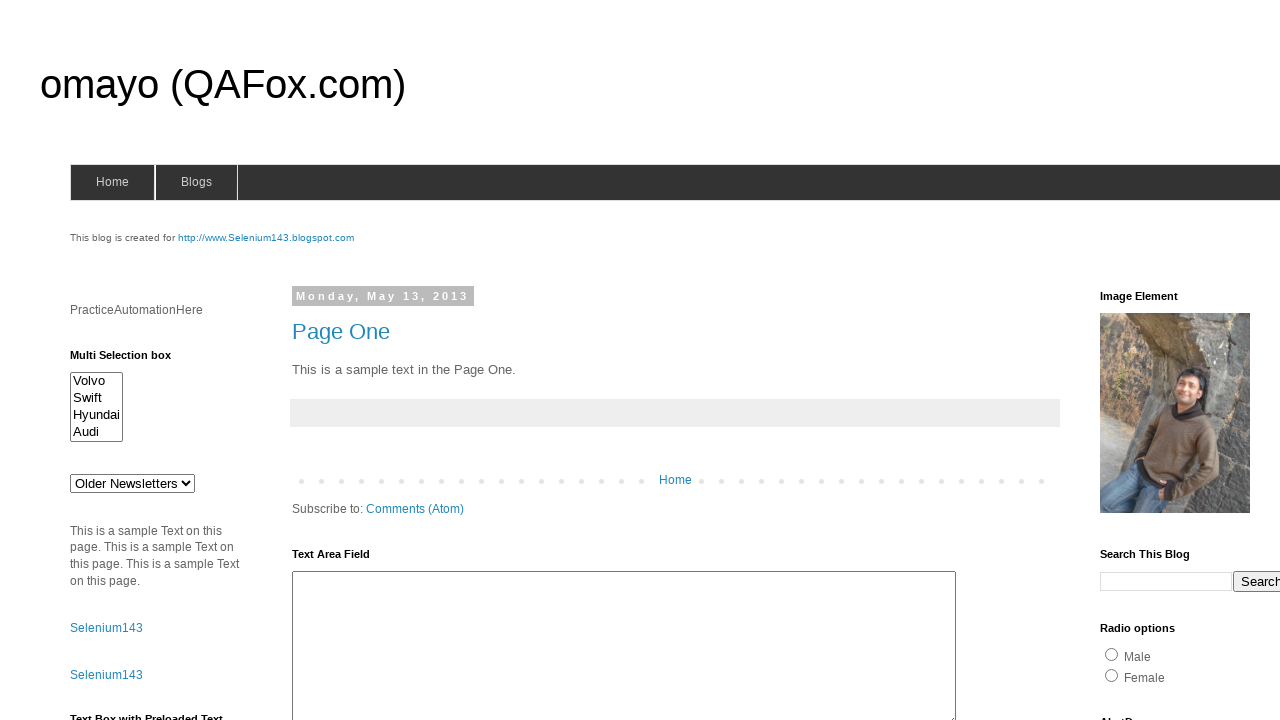

Selected 'Volvo' from multi-select dropdown on #multiselect1
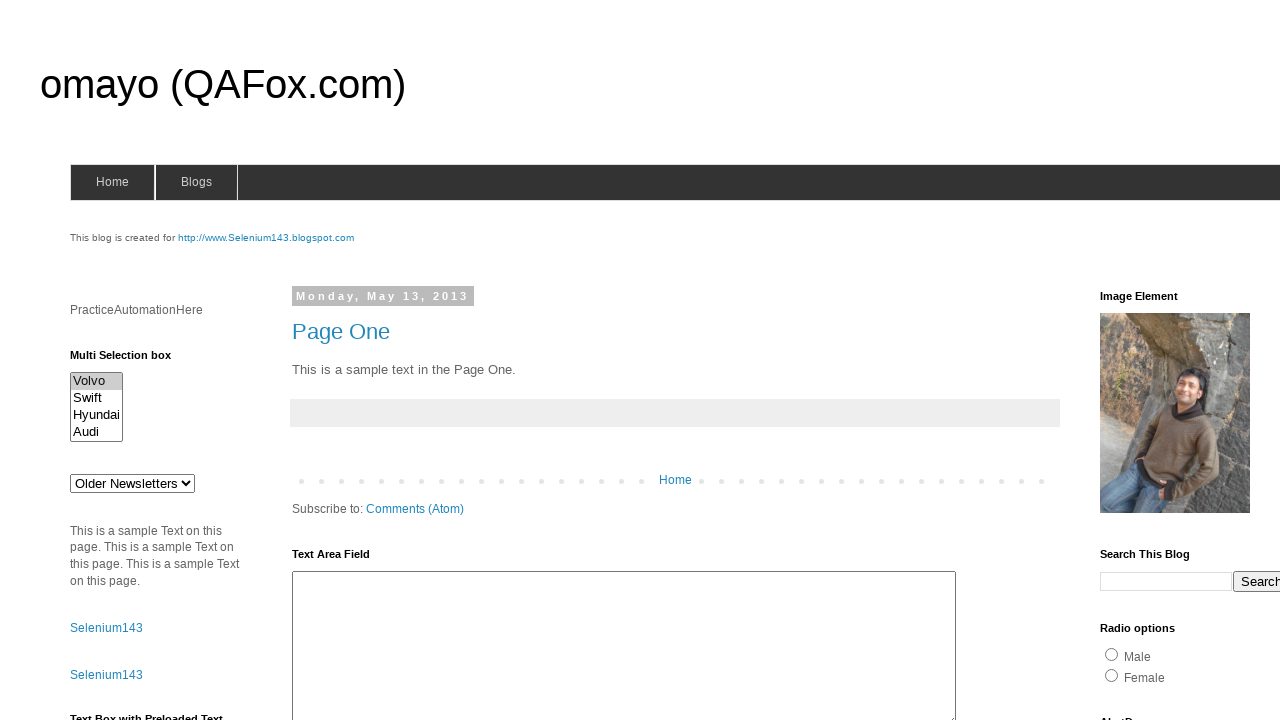

Selected 'Audi' from multi-select dropdown on #multiselect1
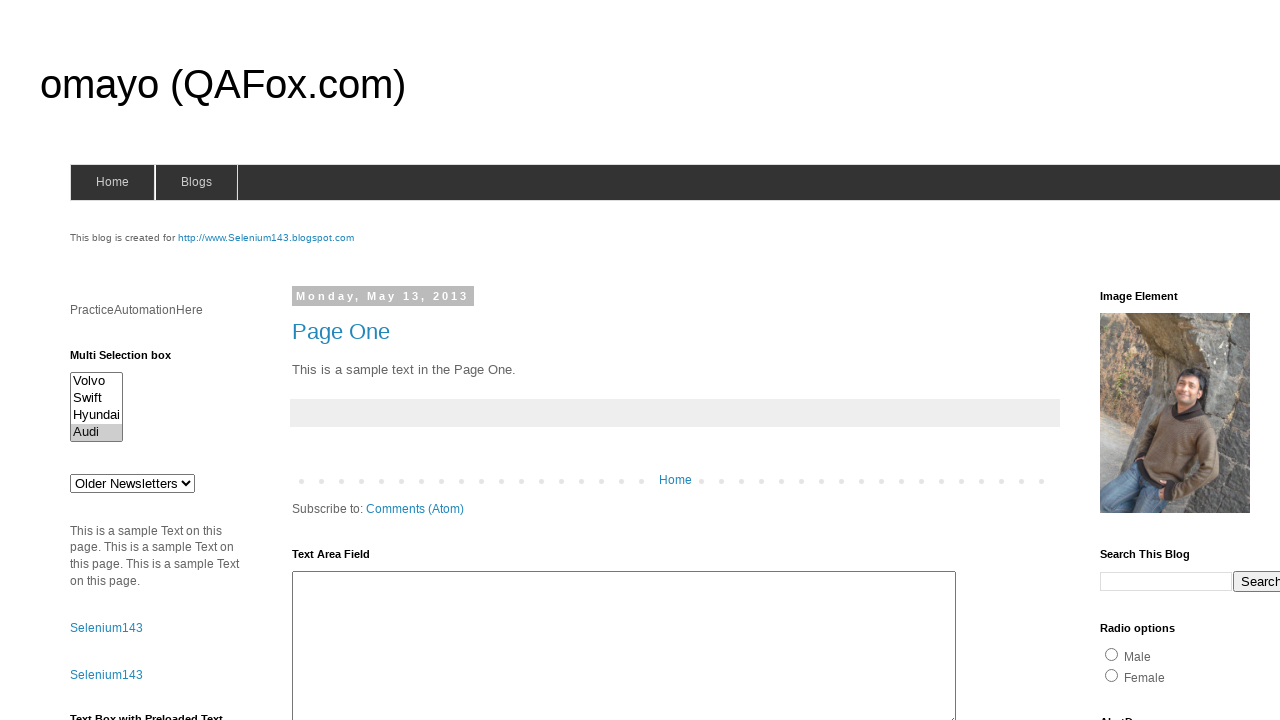

Selected 'Swift' from multi-select dropdown on #multiselect1
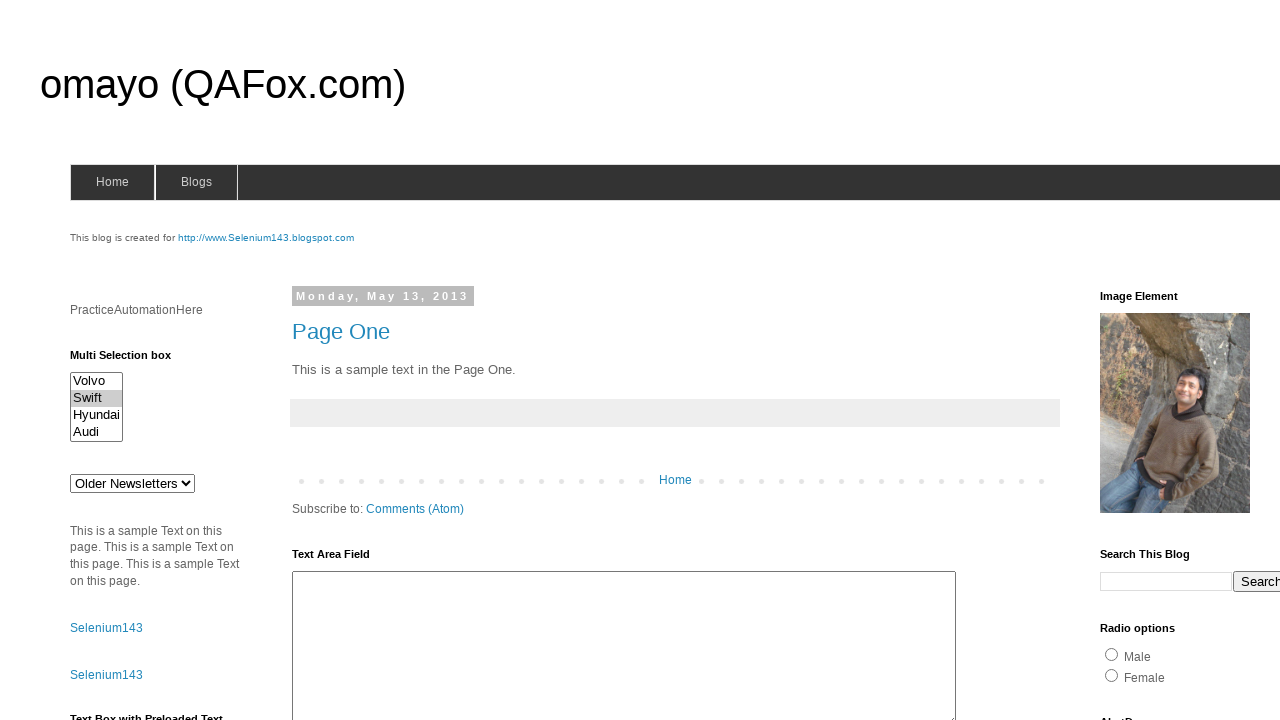

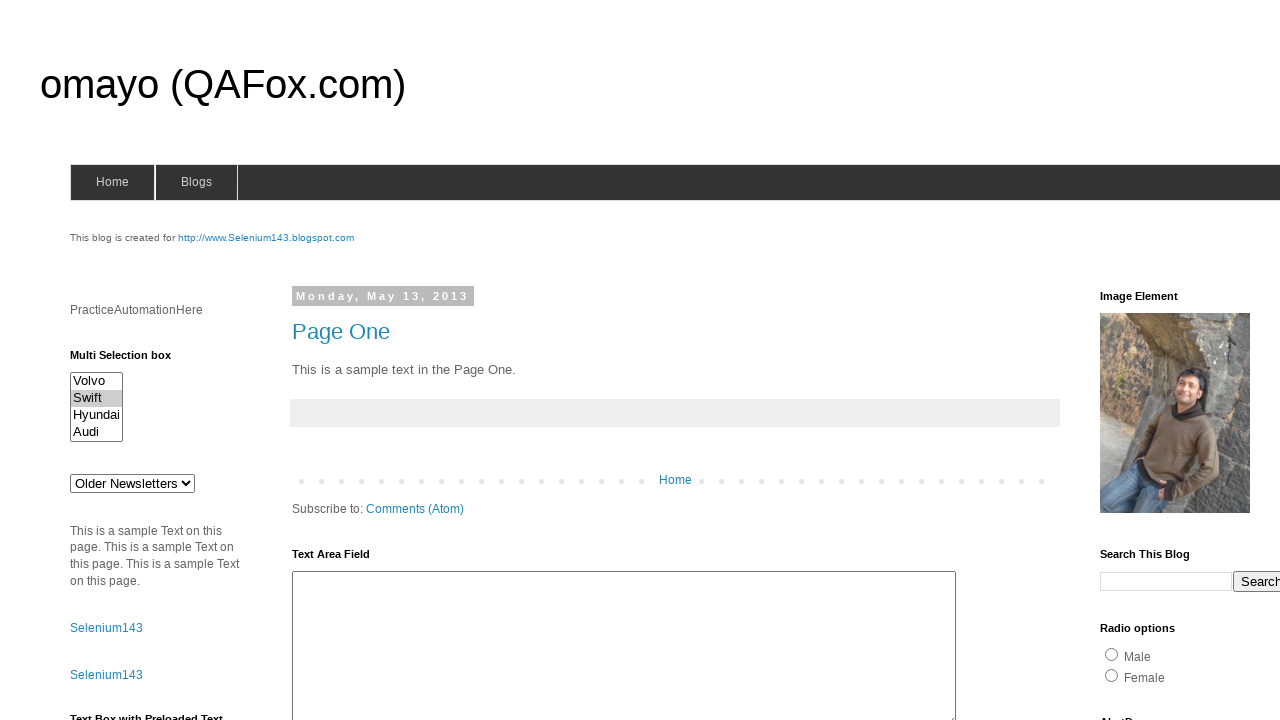